Tests todo interaction by adding a todo item, verifying it appears in the list, then filtering by completed items (marked as skipped in original)

Starting URL: https://todomvc.com/examples/backbone/dist/

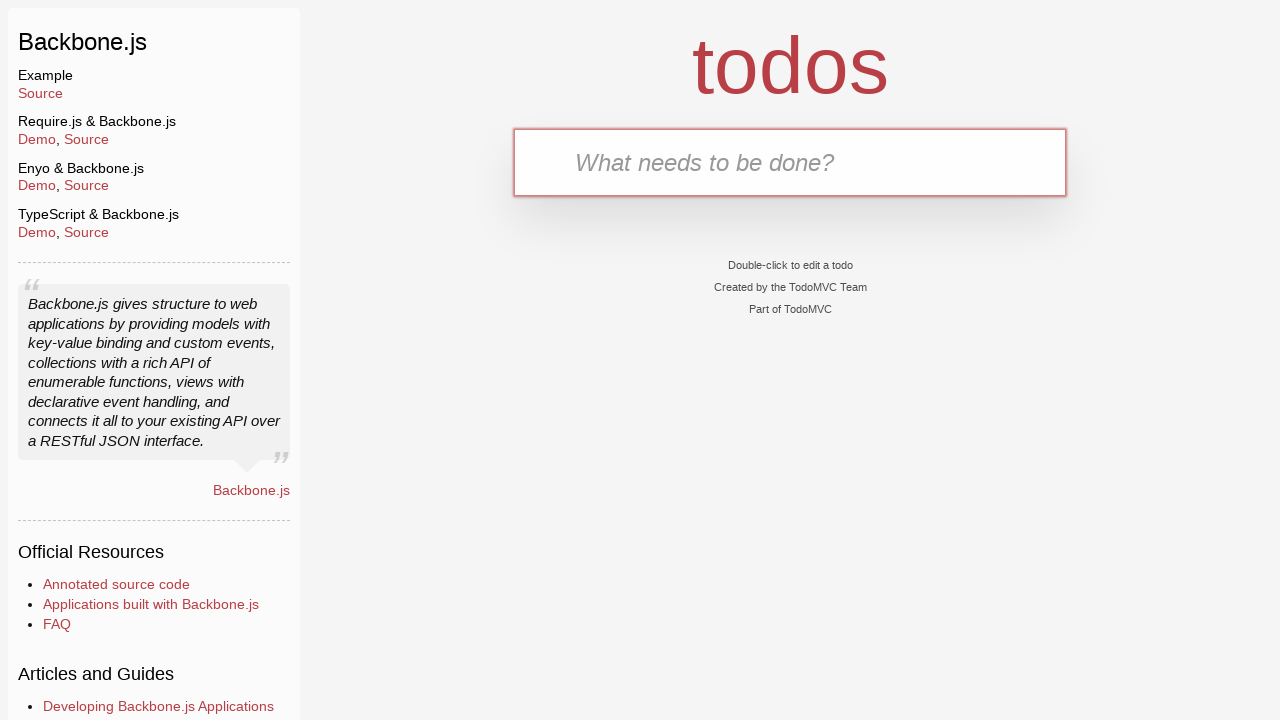

Located the new todo input field
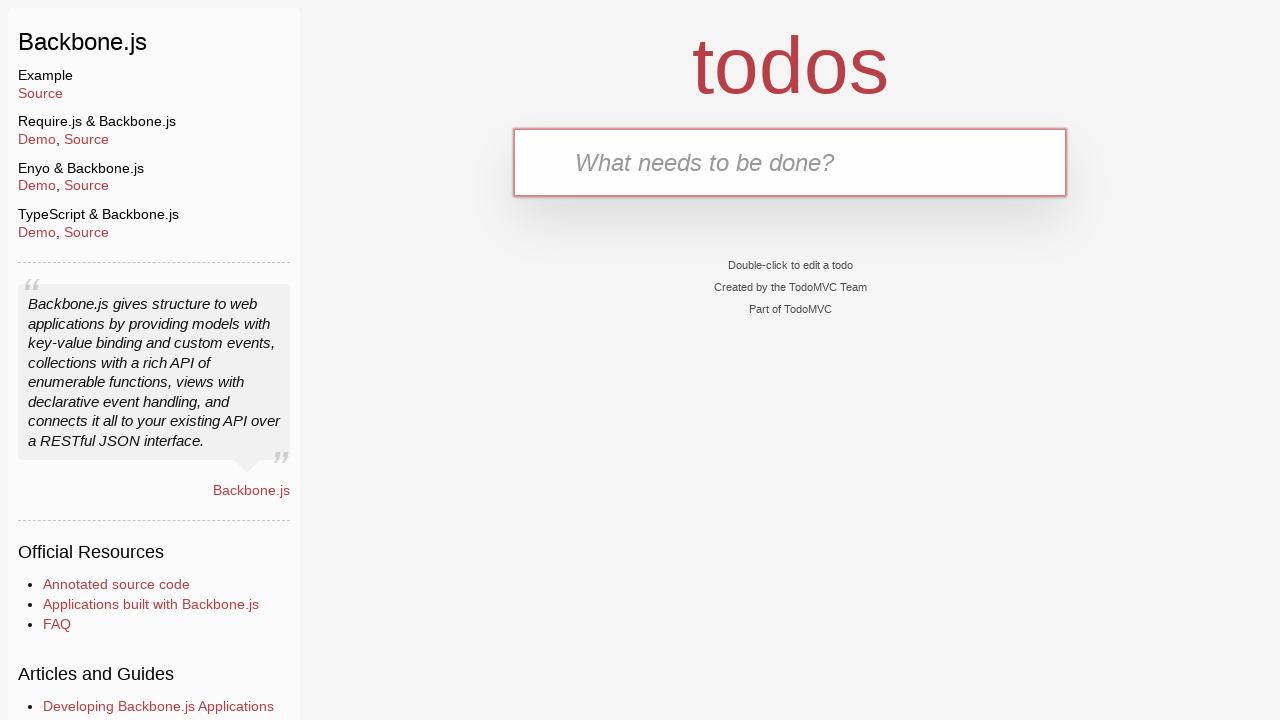

Located the todo list container
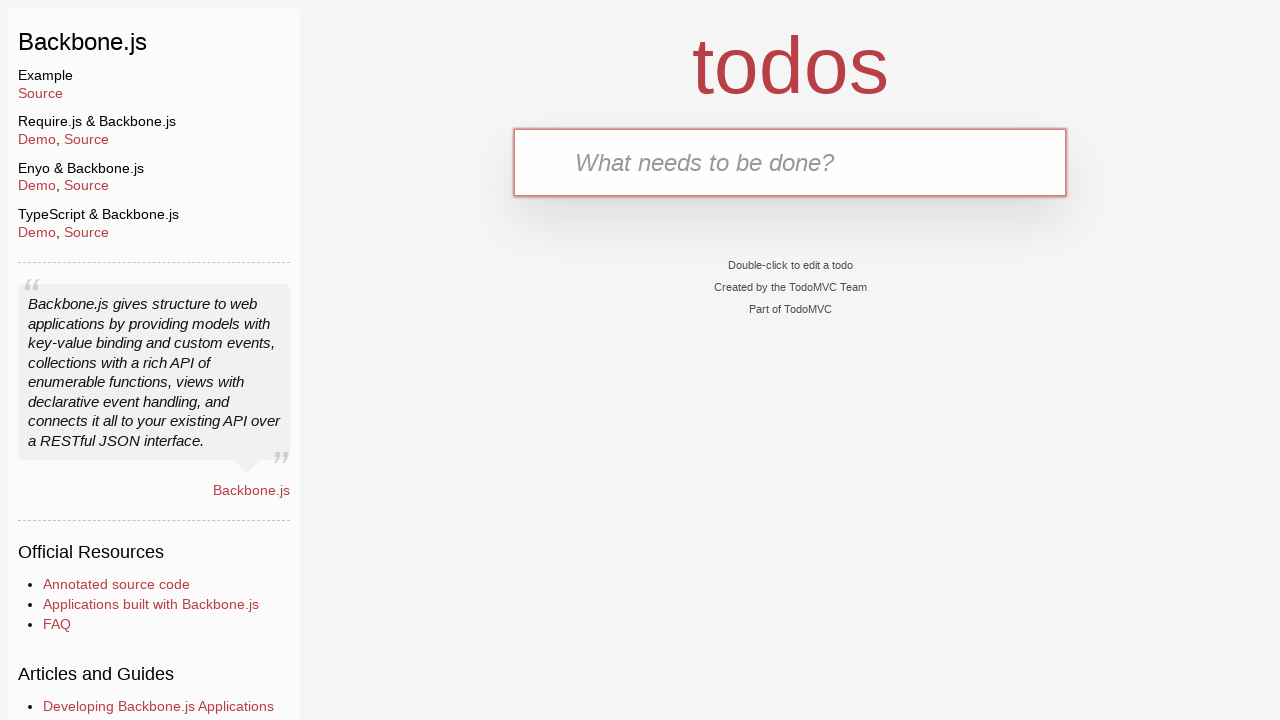

Filled input field with 'Learn Playwright' on input.new-todo
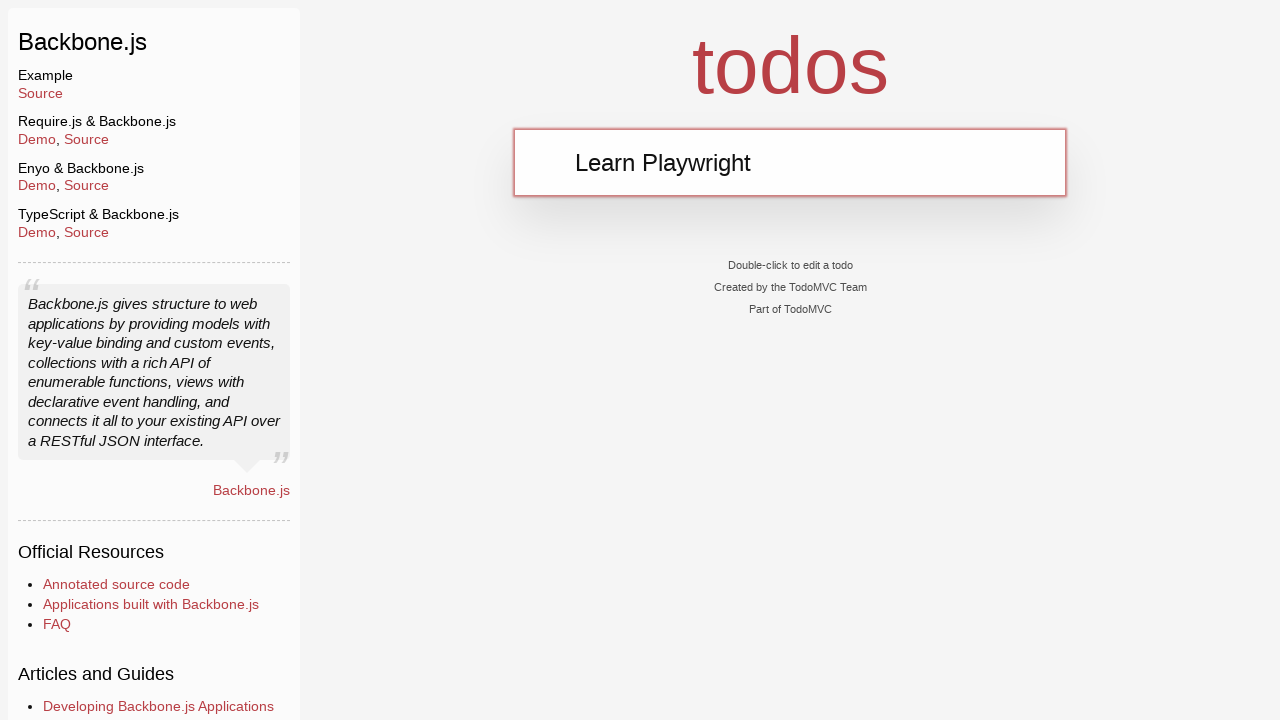

Pressed Enter to add the todo item on input.new-todo
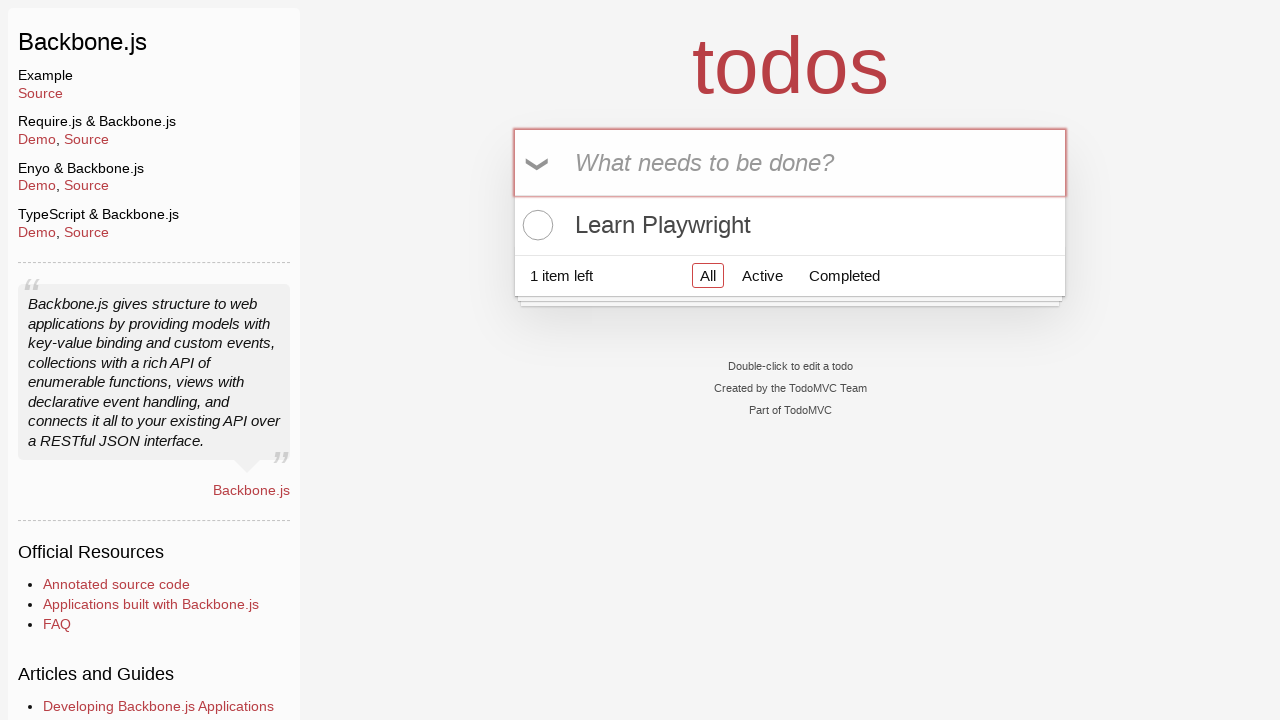

Clicked on the Completed filter to show completed todos at (844, 275) on .filters >> text=Completed
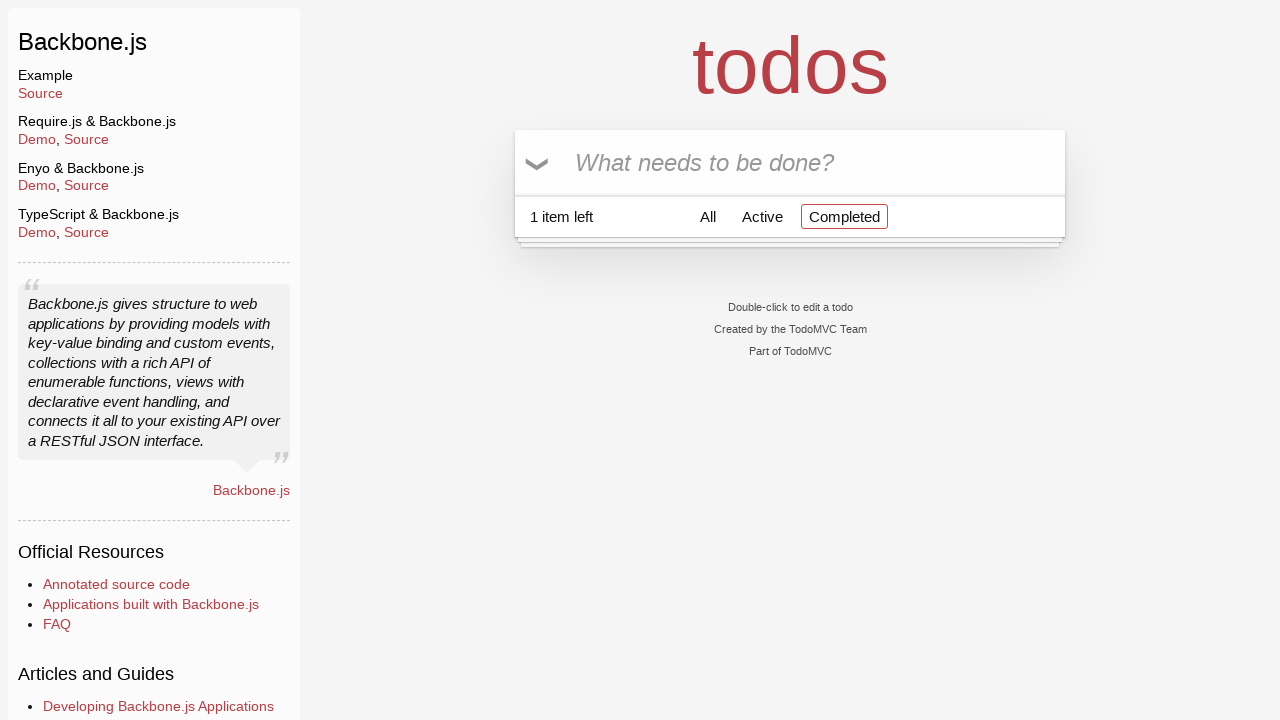

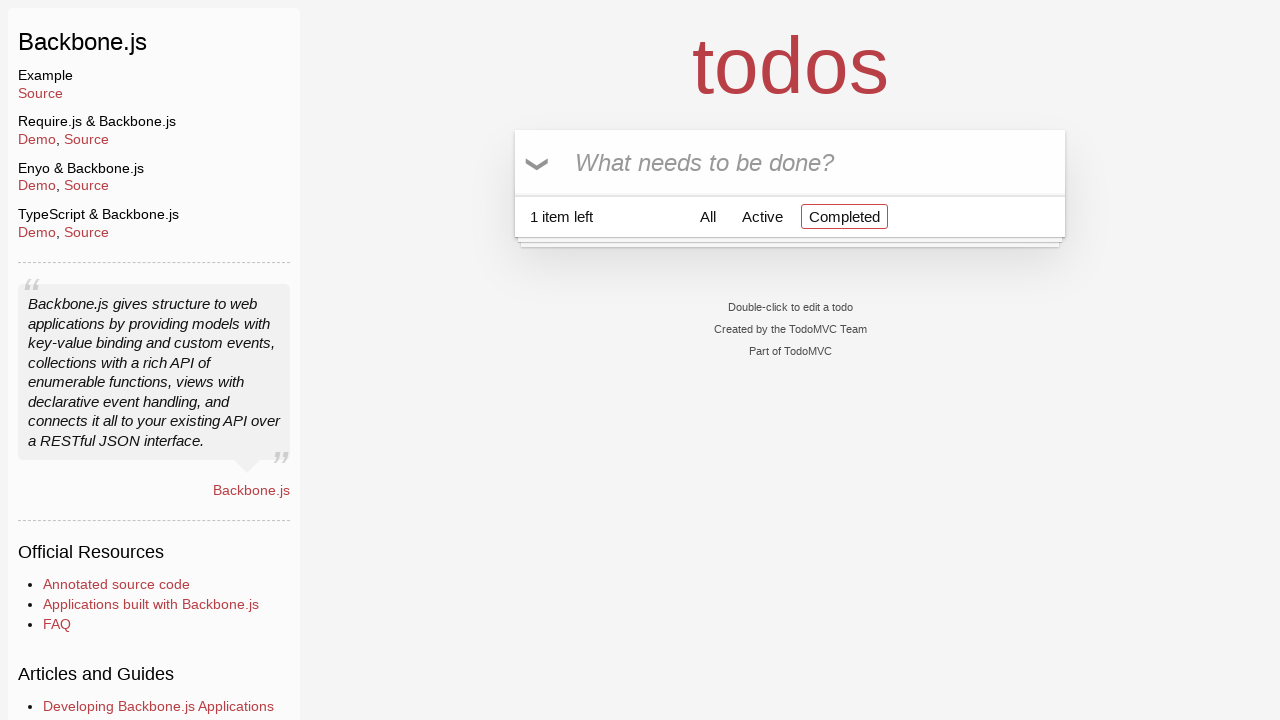